Tests breadcrumb navigation by clicking the Home link in the breadcrumb on the About Us page and verifying redirection to the home page.

Starting URL: https://sauce-demo.myshopify.com/pages/about-us

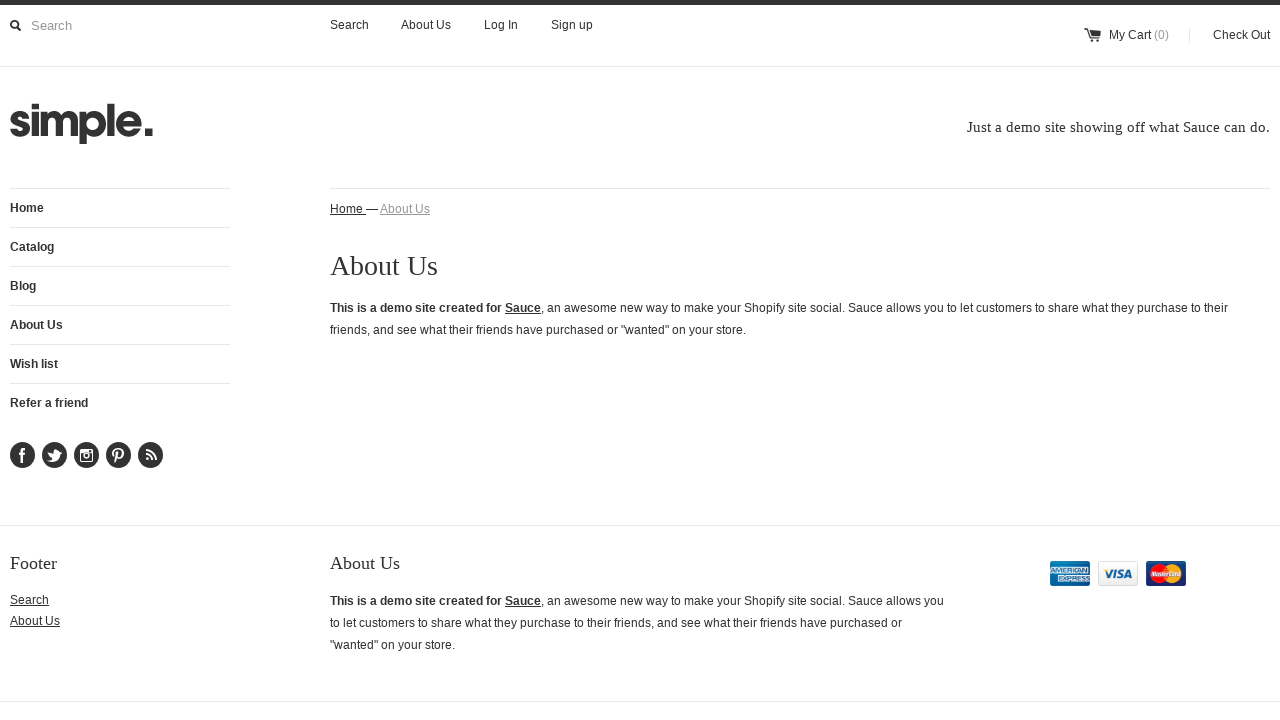

Clicked Home link in breadcrumb navigation at (346, 209) on xpath=//span[@itemprop='title']
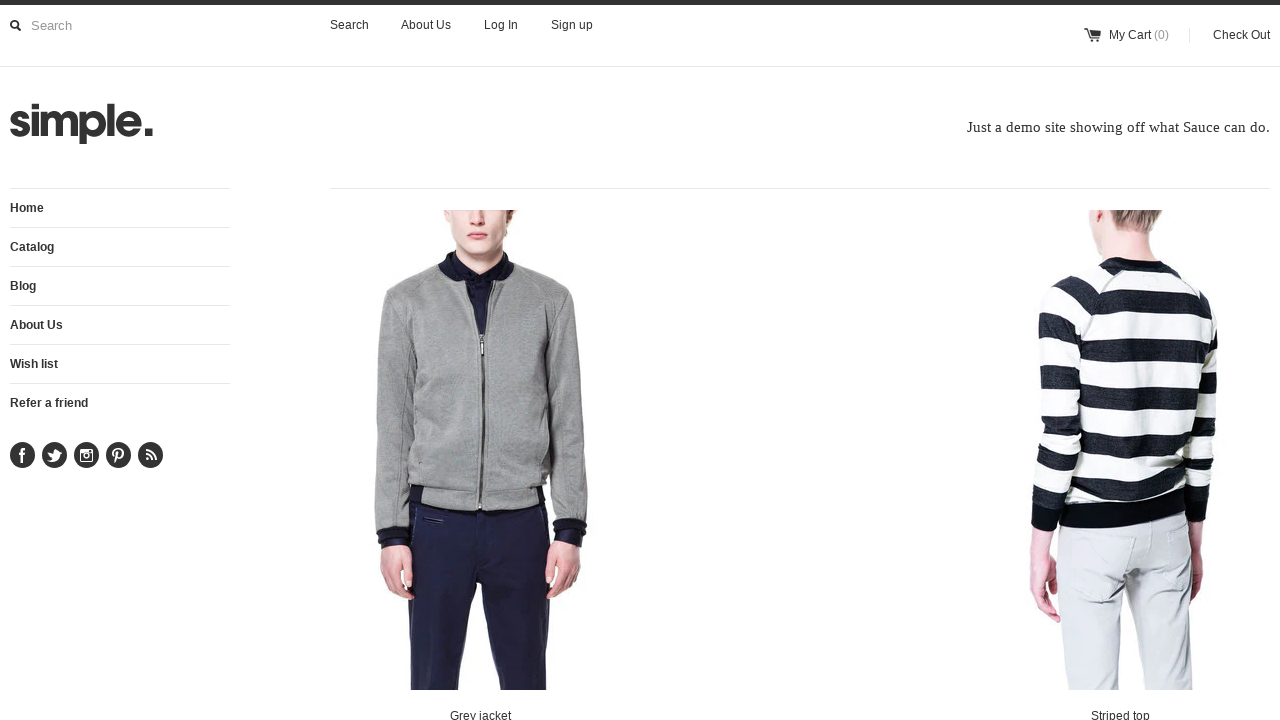

Navigated to home page and verified URL
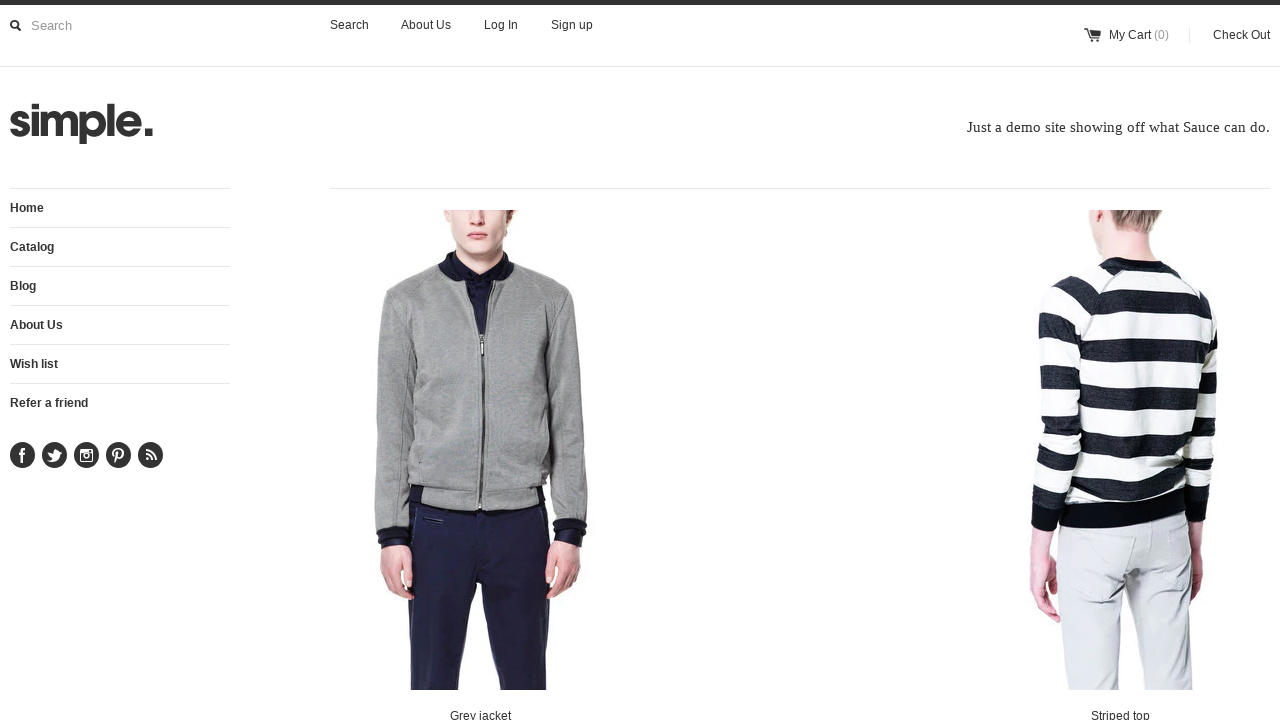

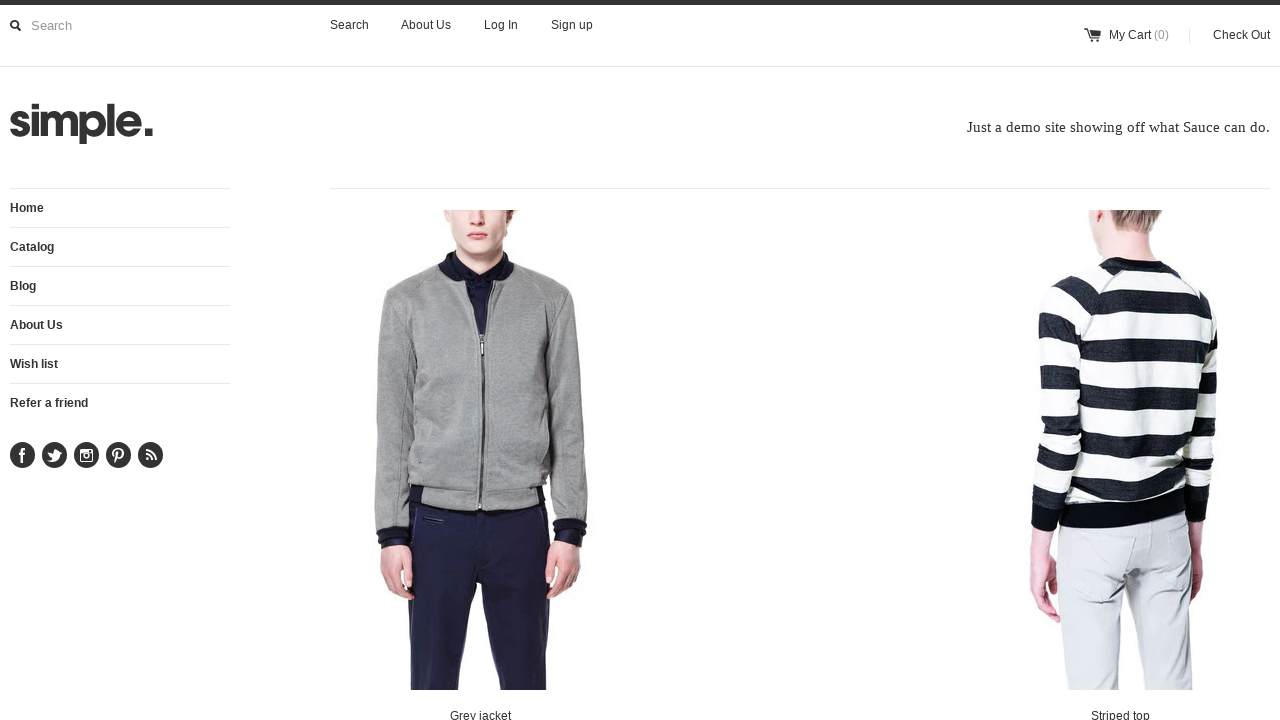